Tests slider/range input interaction by dragging the slider and verifying its value changes.

Starting URL: https://bonigarcia.dev/selenium-webdriver-java/

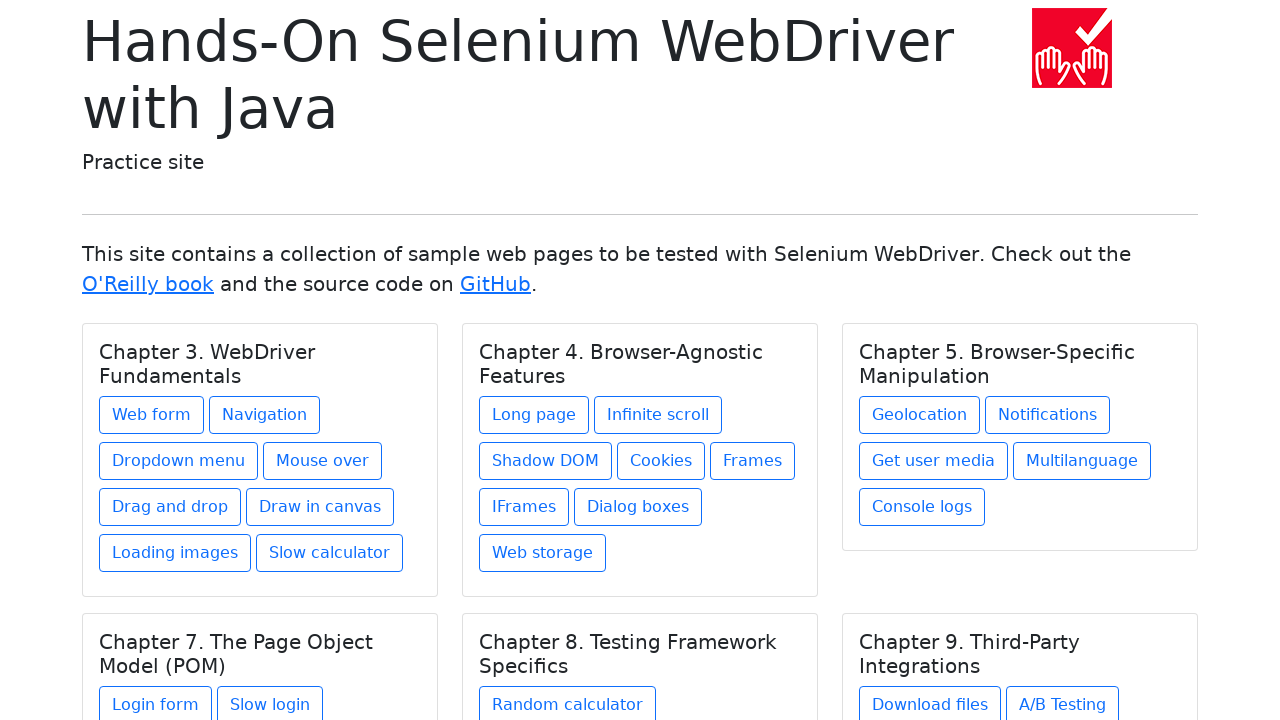

Clicked on 'Web form' link at (152, 415) on a:text('Web form')
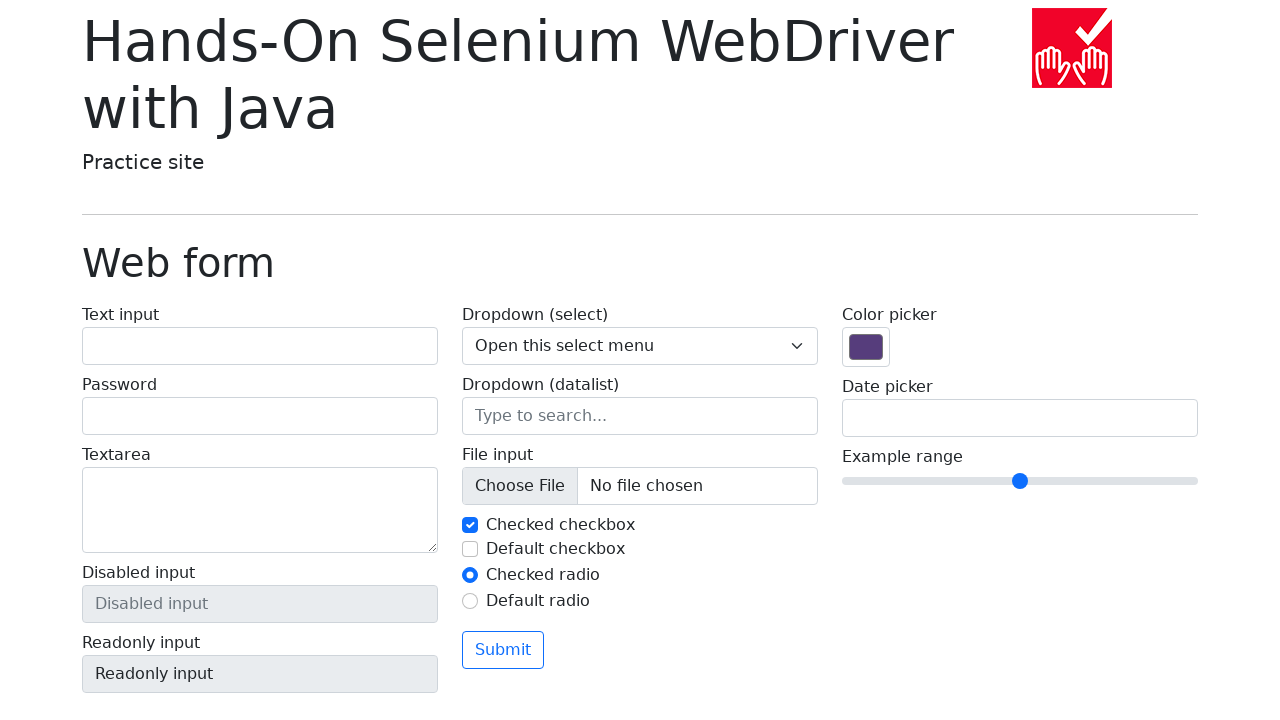

Located range input slider element
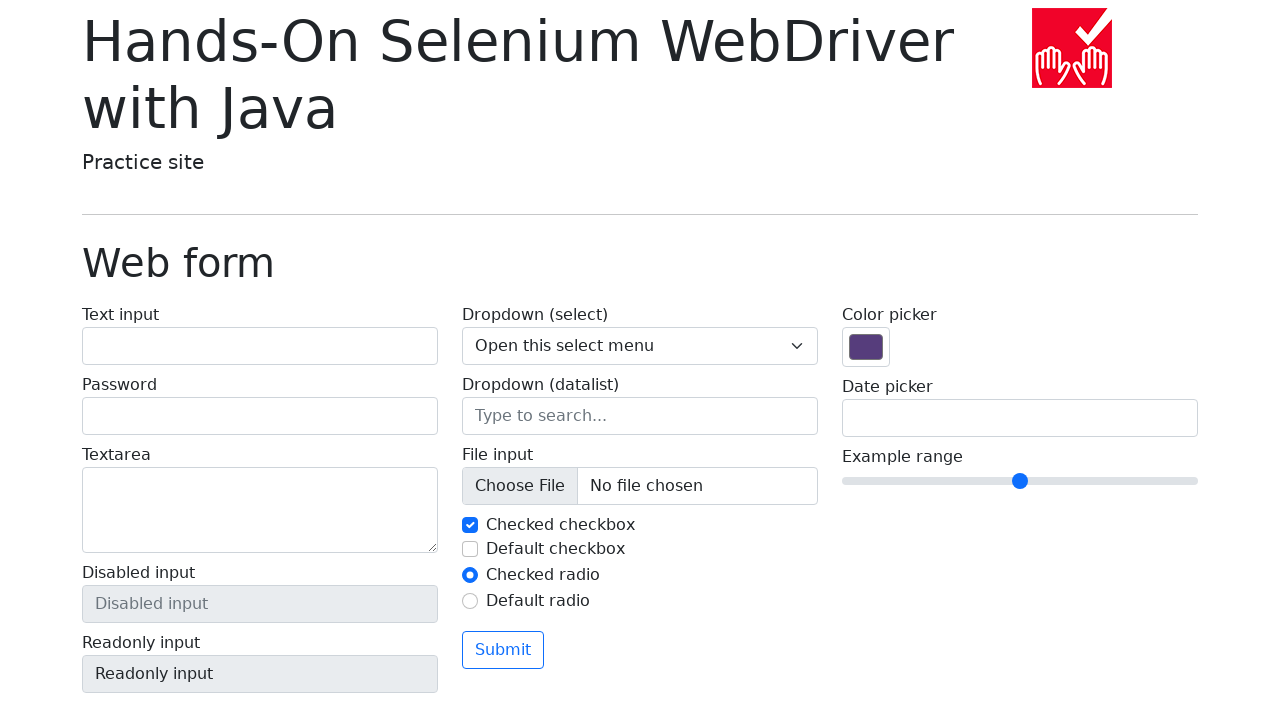

Retrieved slider bounding box coordinates
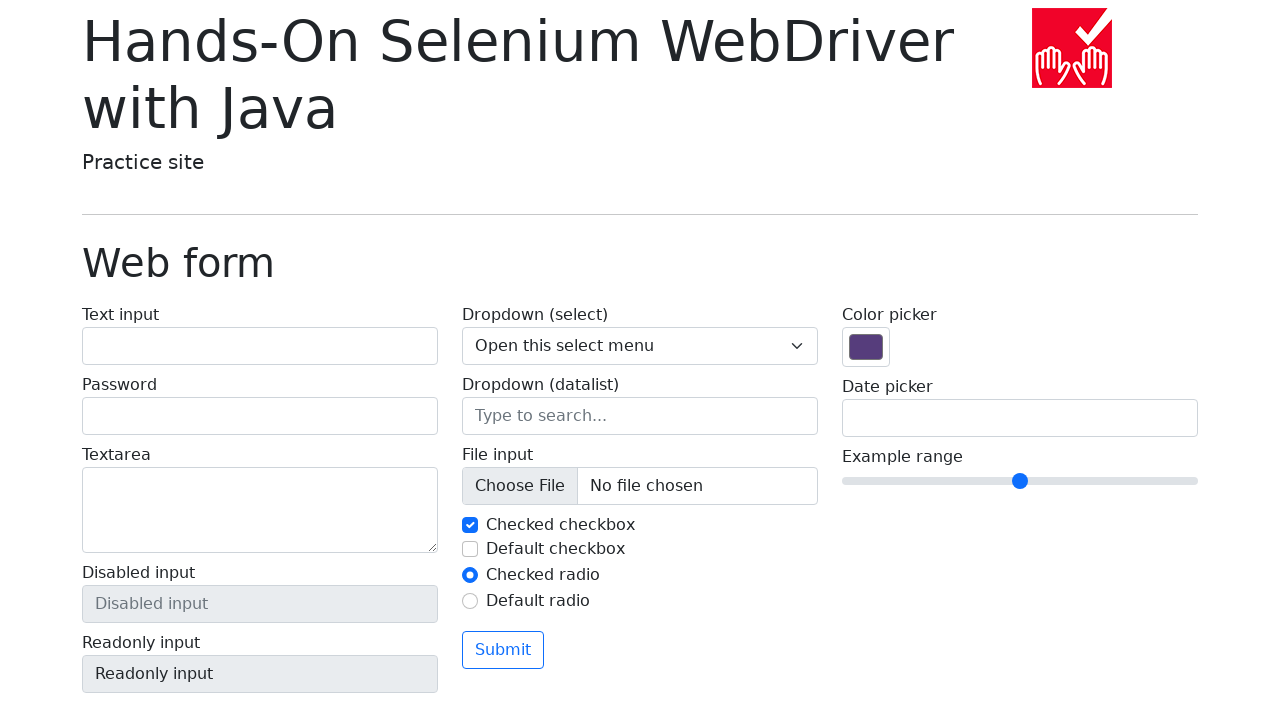

Moved mouse to center of slider at (1020, 481)
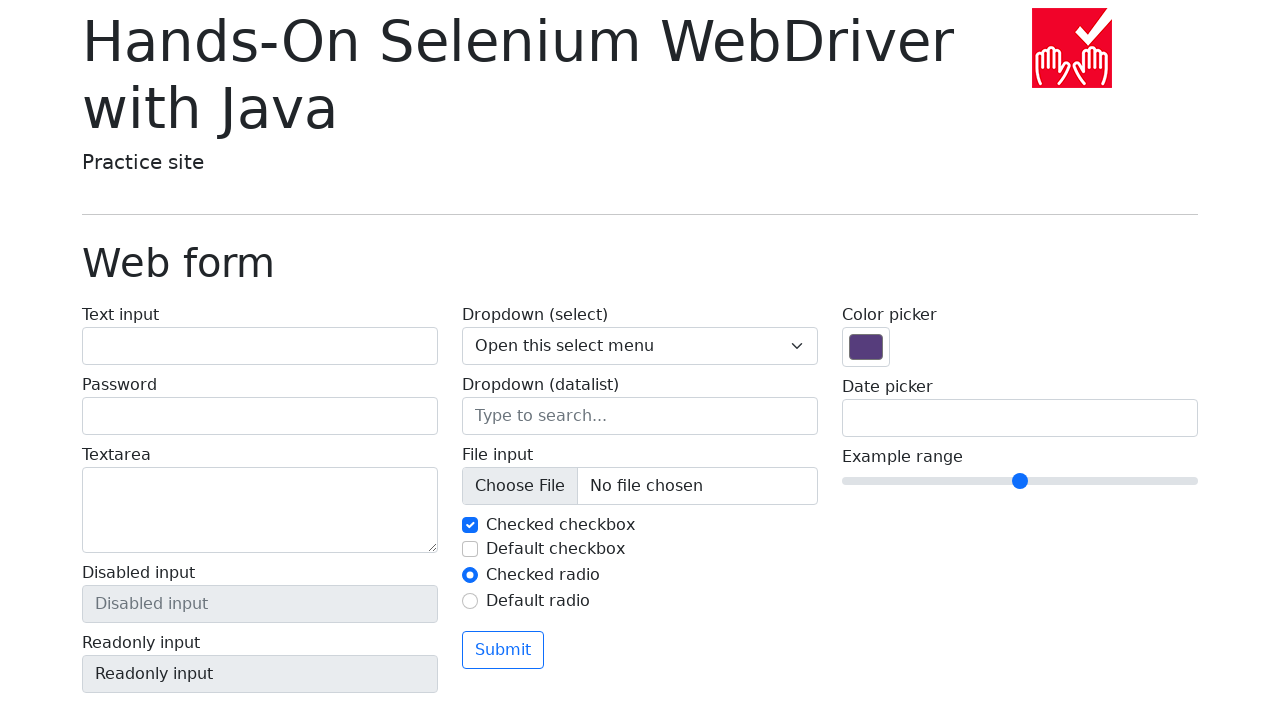

Pressed mouse button down on slider at (1020, 481)
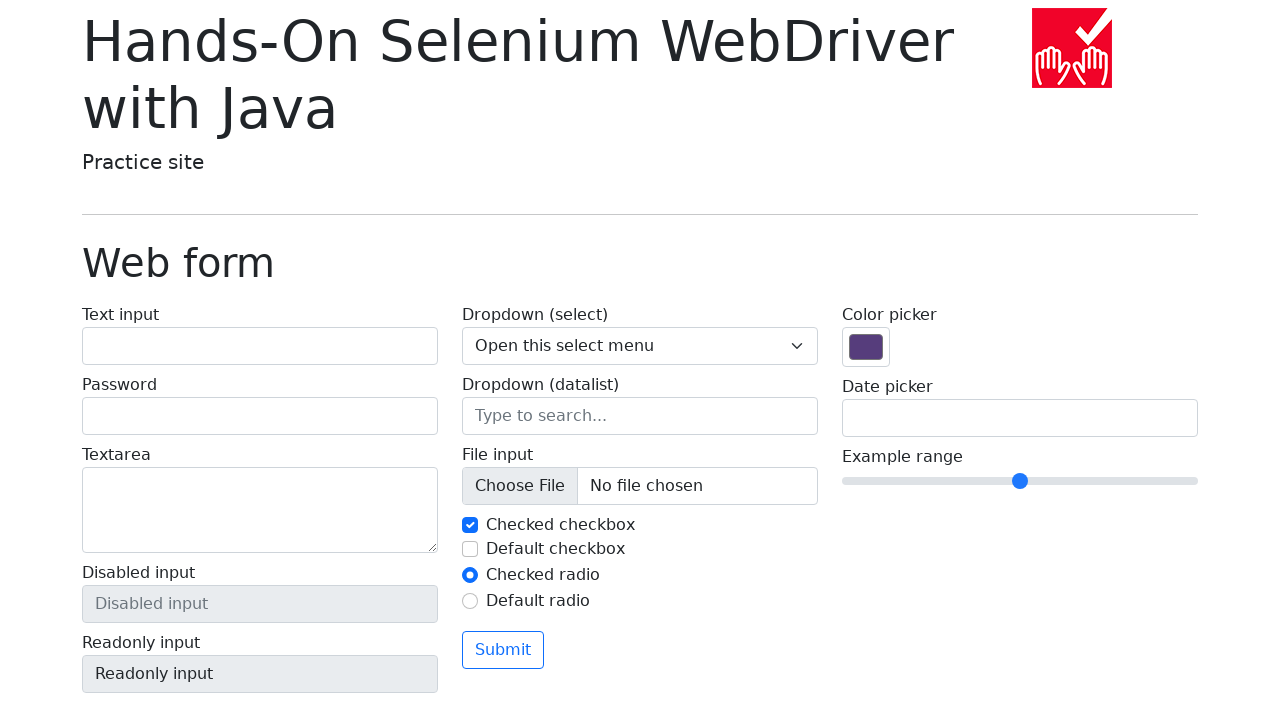

Dragged slider to the left towards minimum value at (842, 481)
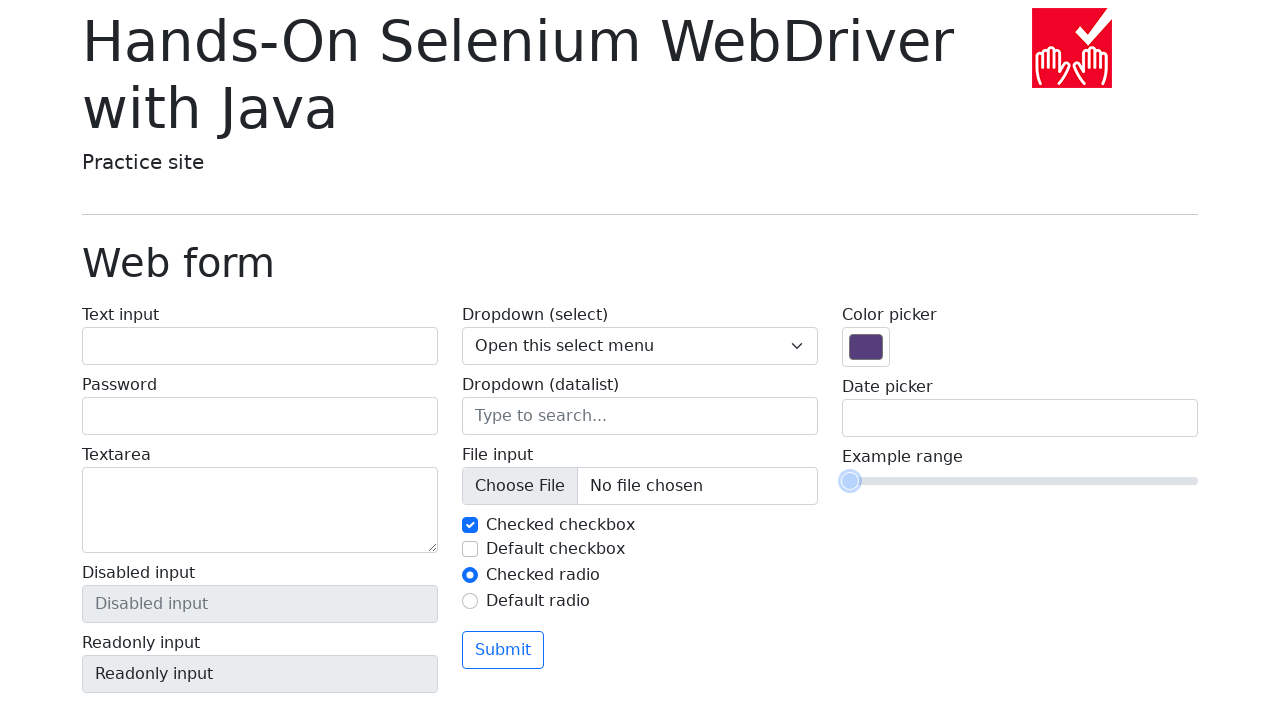

Released mouse button to complete slider drag at (842, 481)
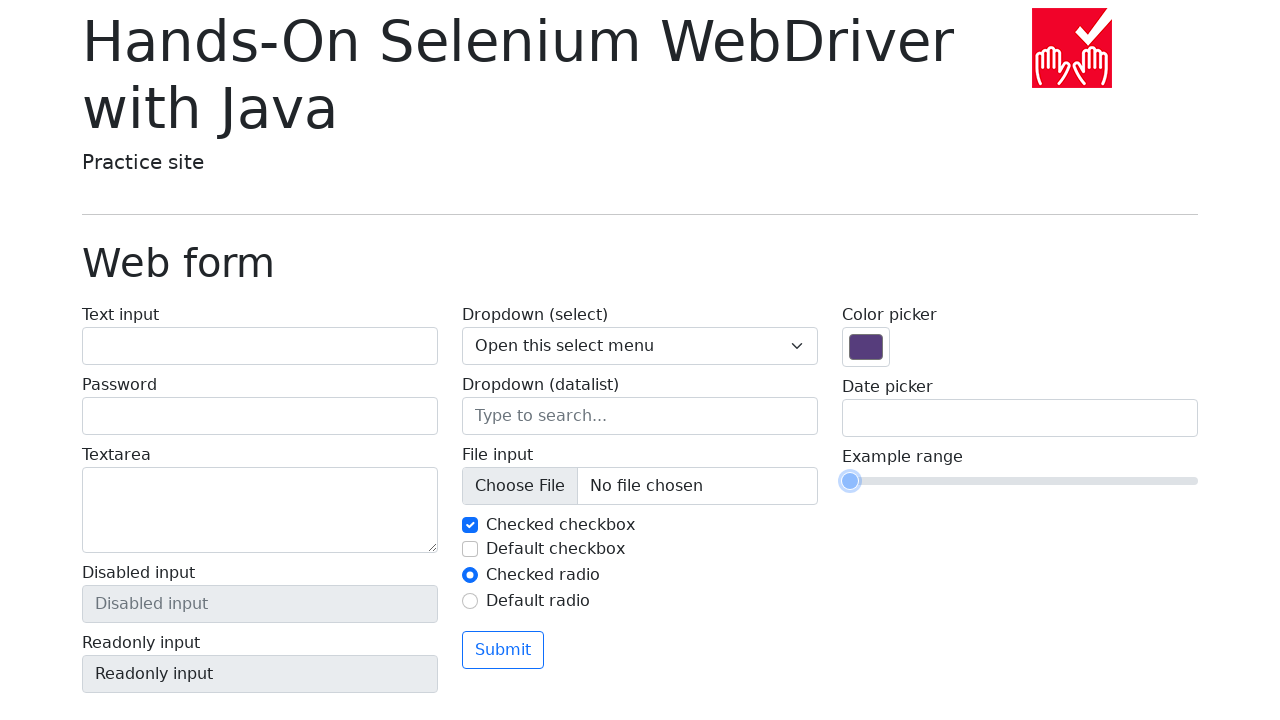

Retrieved final slider value: 5
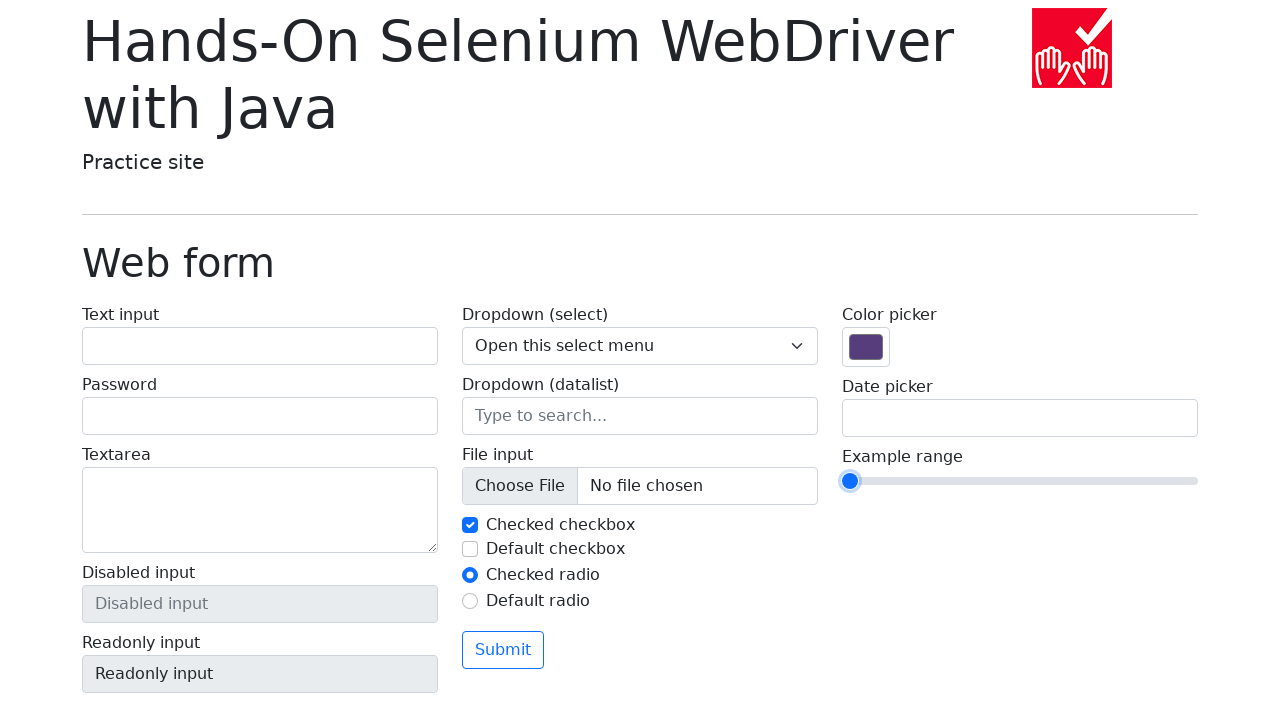

Verified slider value is not None
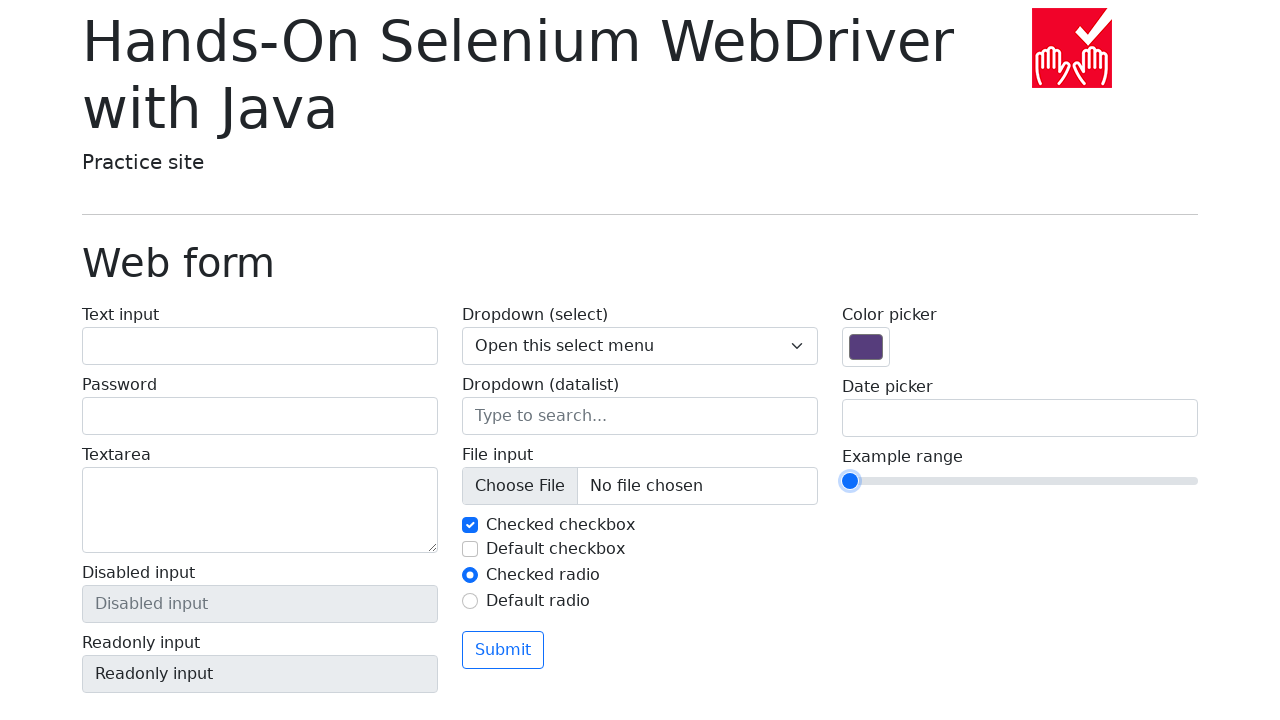

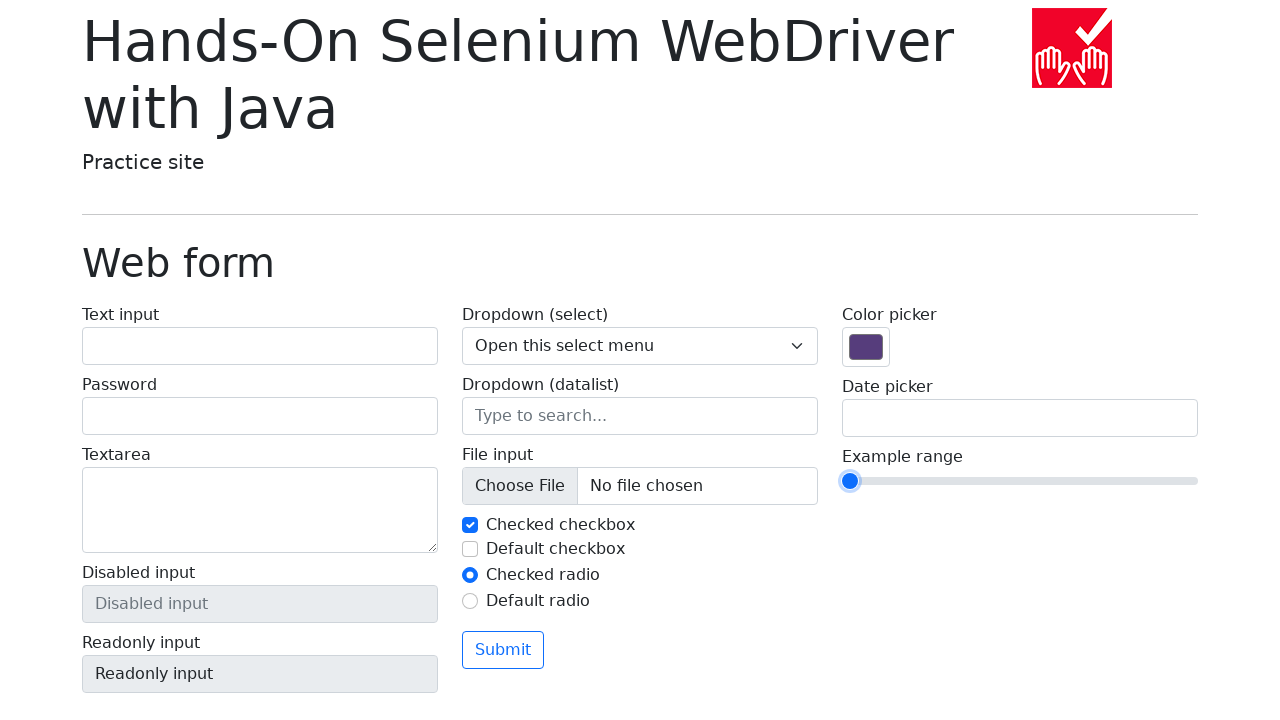